Tests that after starting the game and dismissing the car selection alert, the car appears in the middle lane

Starting URL: https://borbely-dominik-peter.github.io/WebProjekt3/

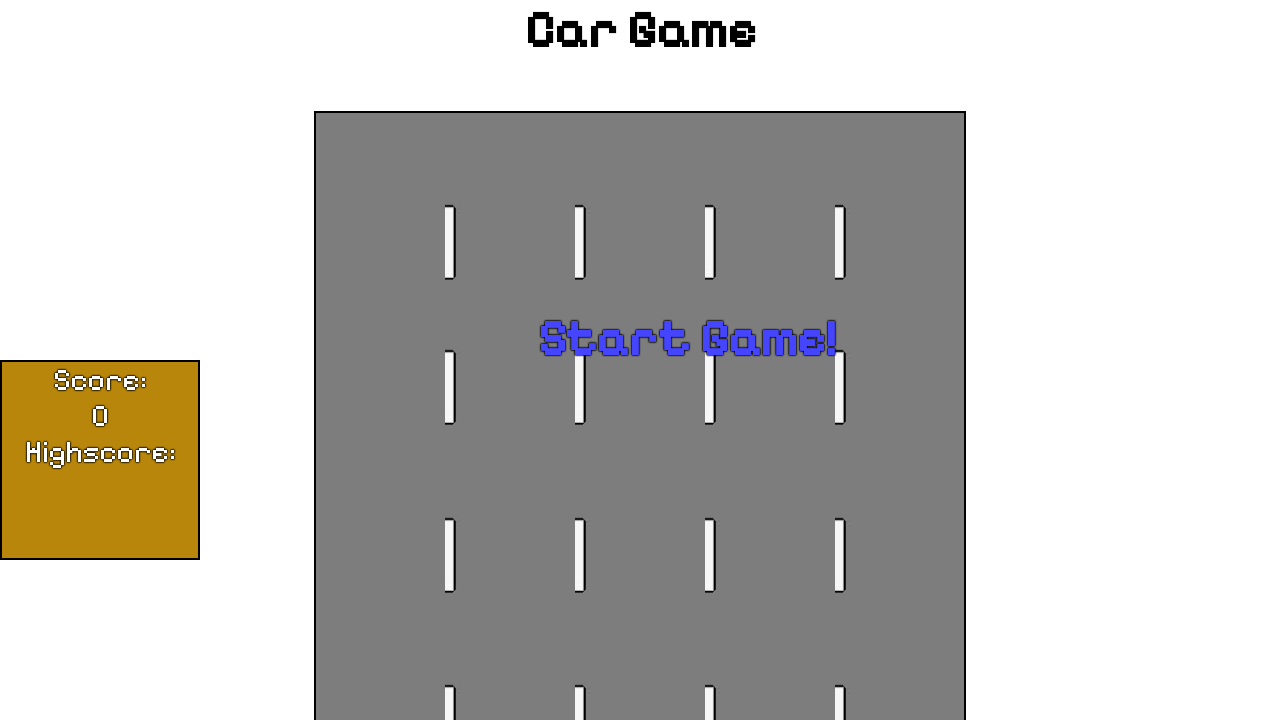

Set up dialog handler to dismiss car selection alert with empty input
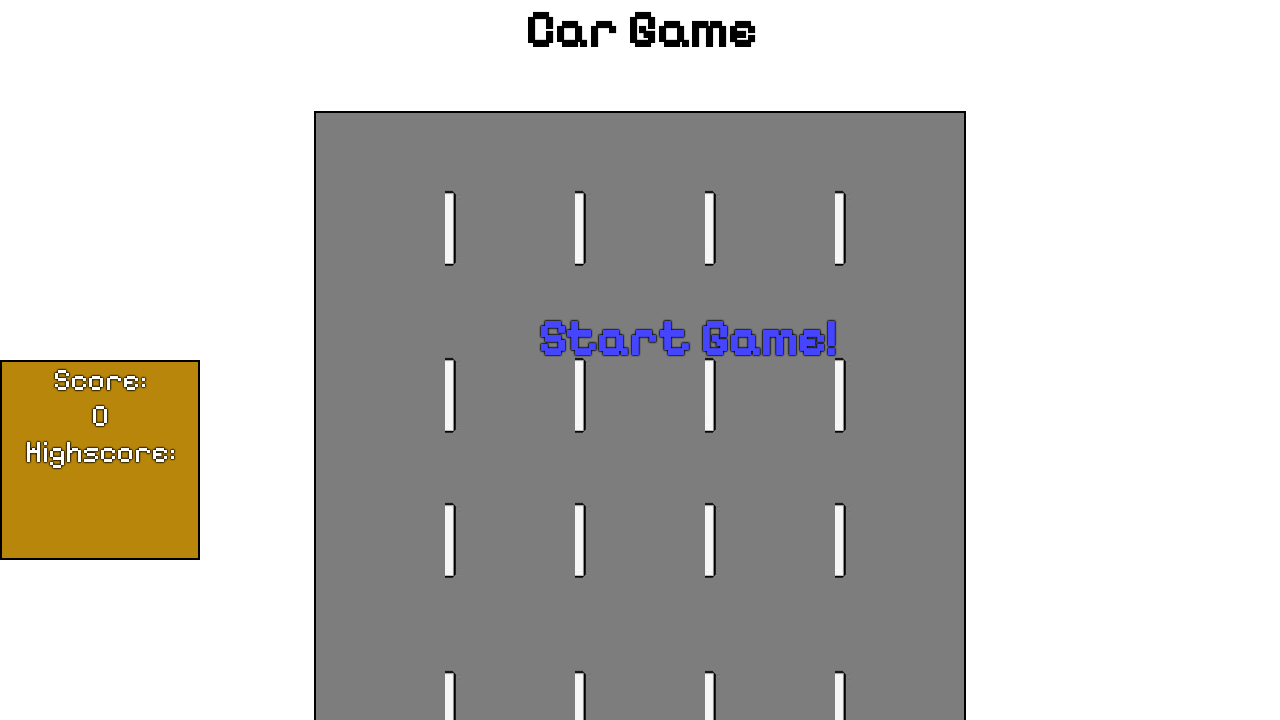

Clicked start game button at (687, 338) on #startText
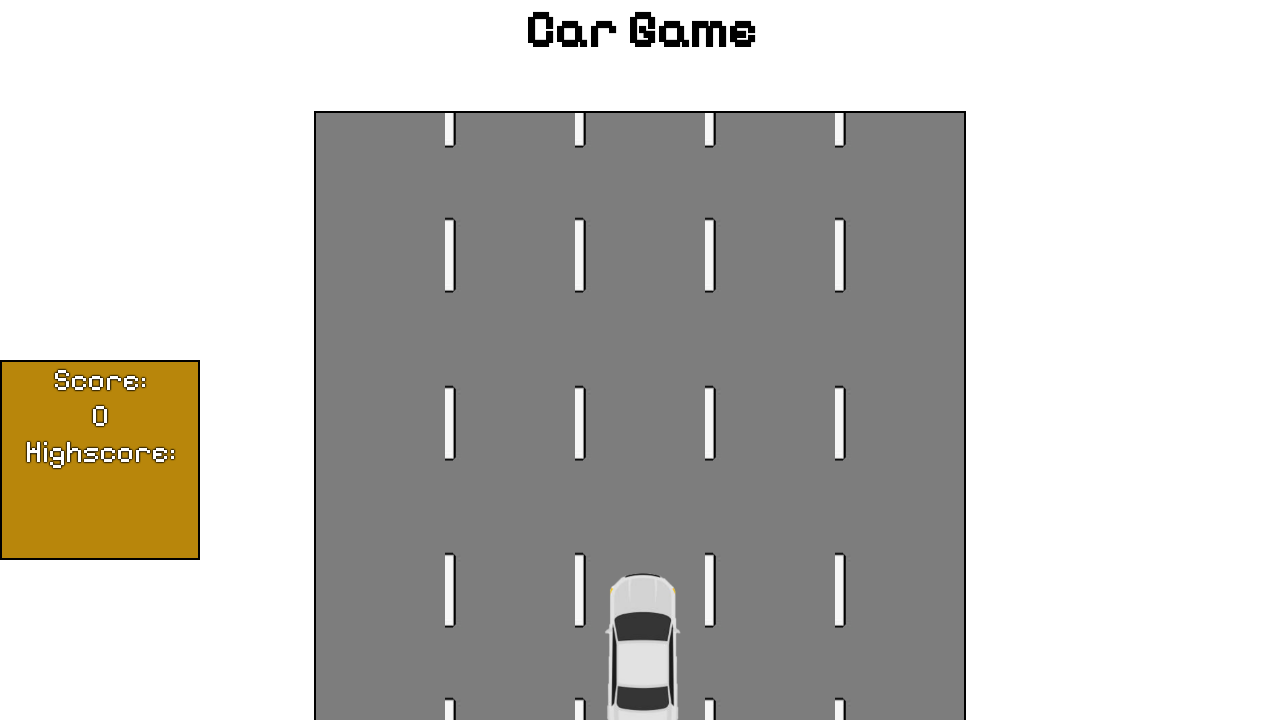

Waited 1000ms for game to initialize
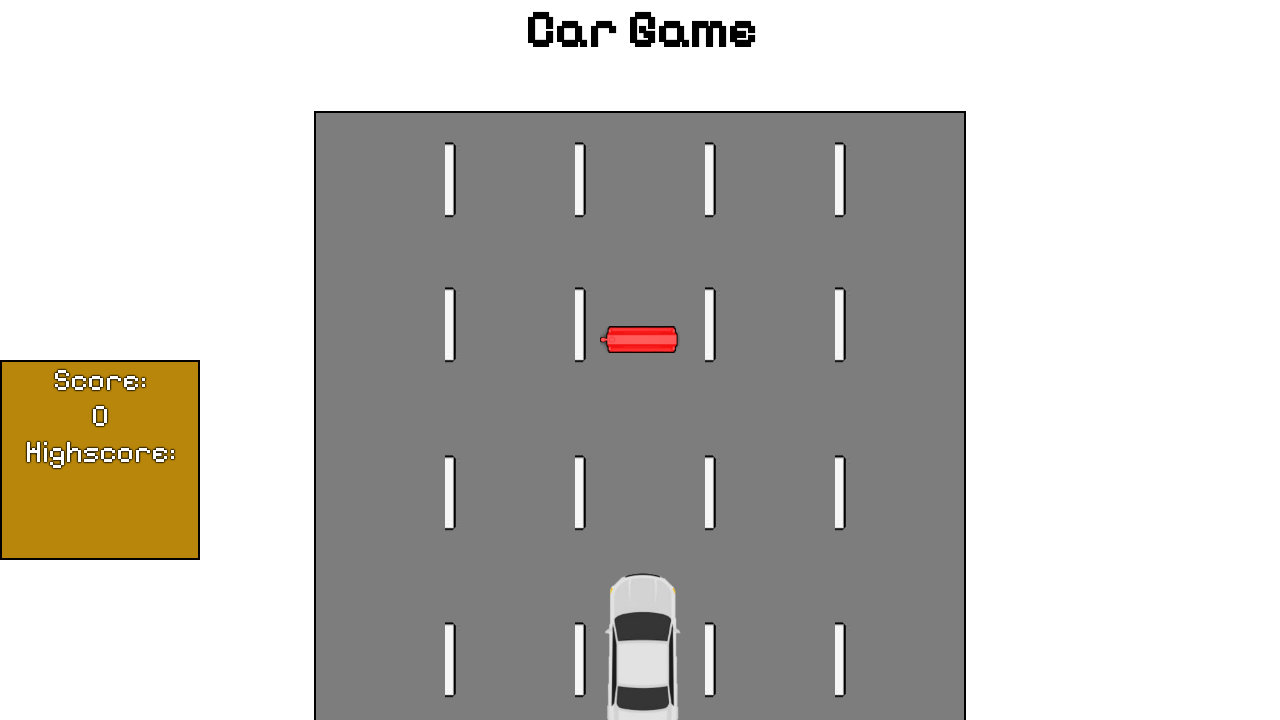

Located car element in middle lane
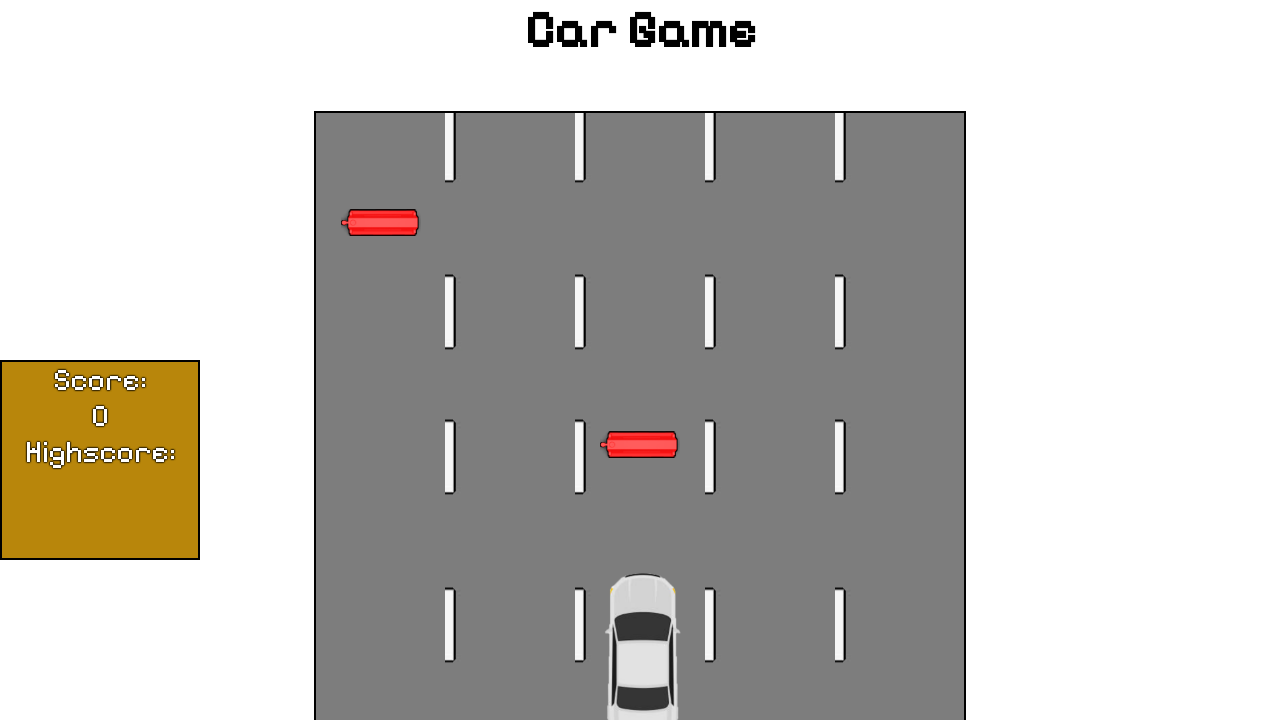

Verified car element has correct id attribute 'CAR'
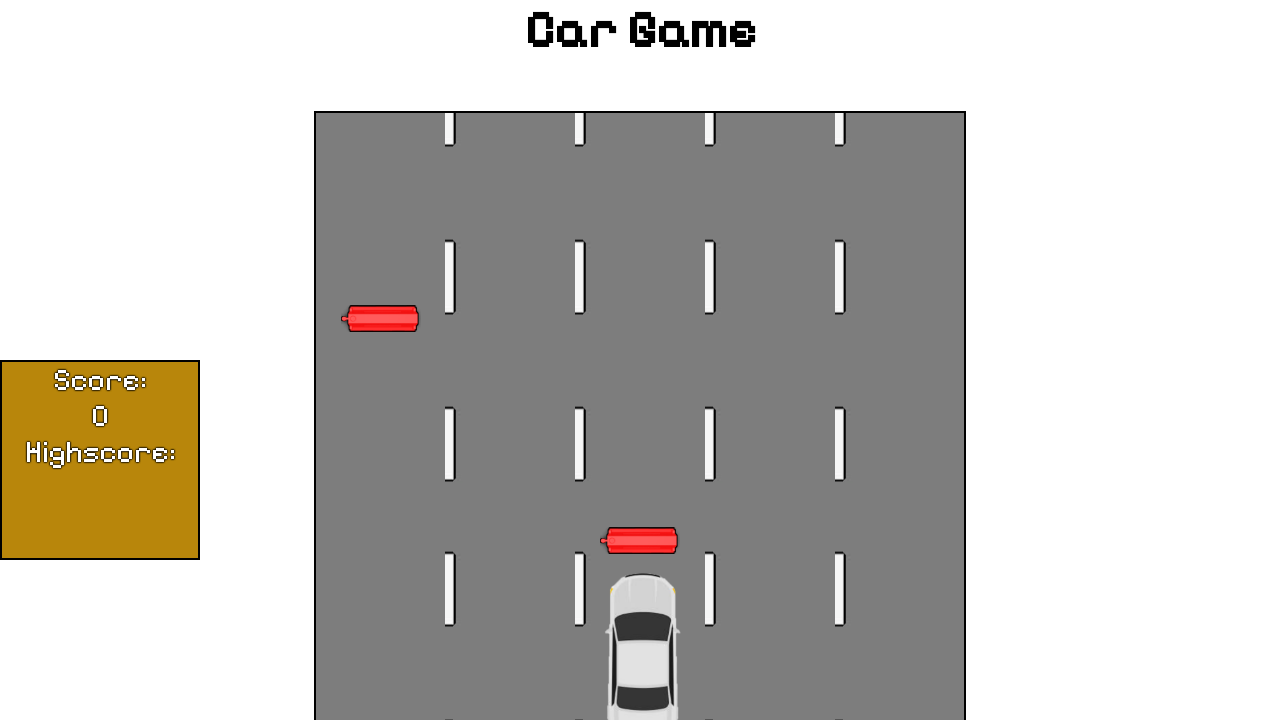

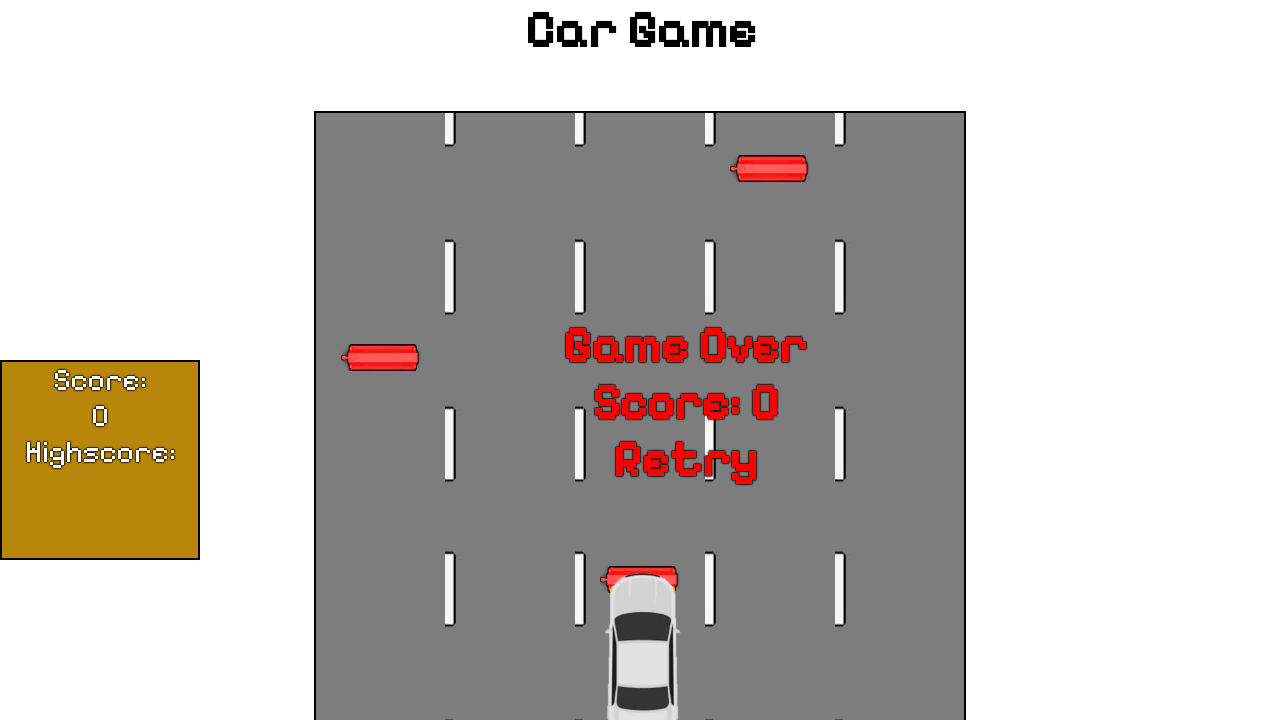